Tests enabling a disabled textbox, typing text, verifying it, then clearing the textbox and verifying it's empty

Starting URL: https://the-internet.herokuapp.com/dynamic_controls

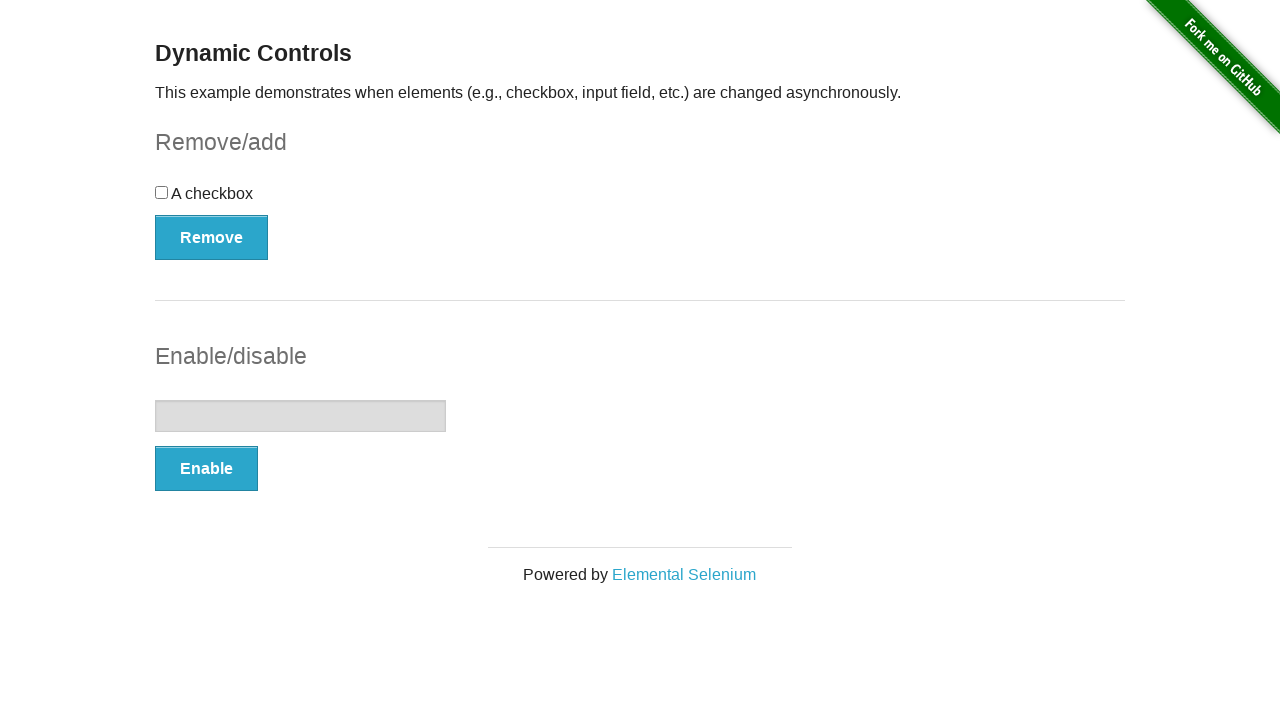

Navigated to dynamic controls test page
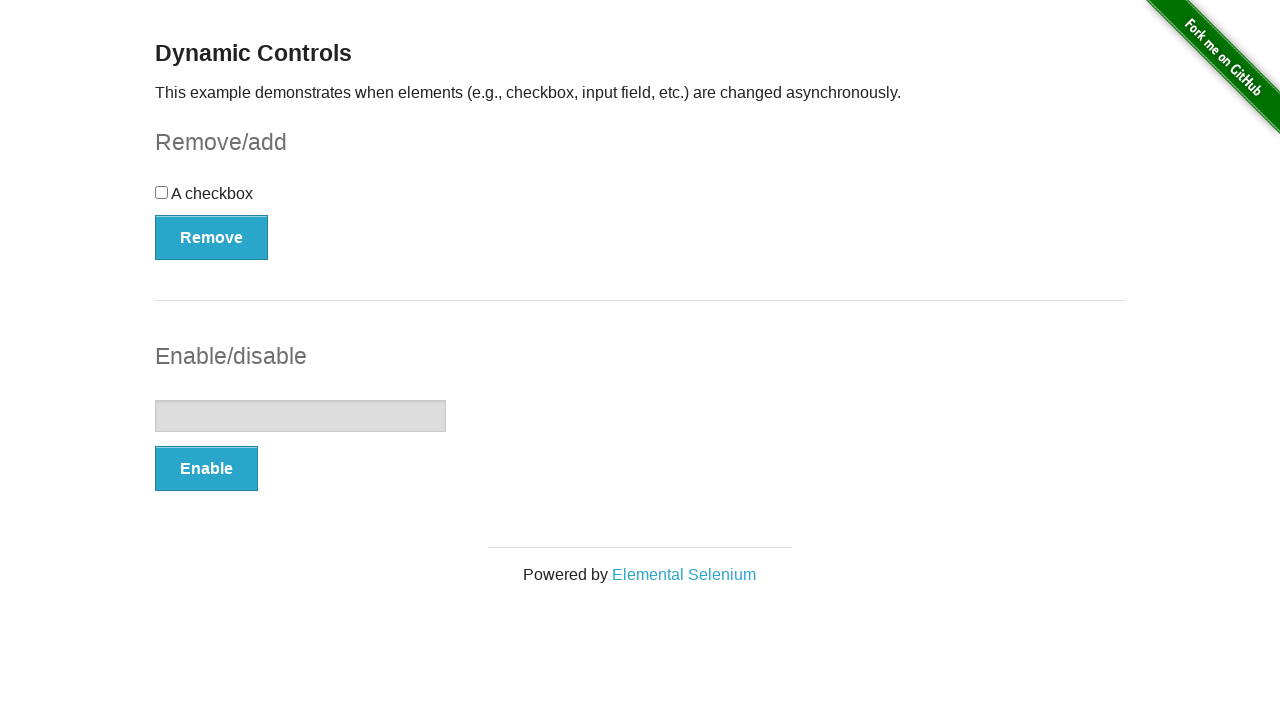

Clicked Enable button to enable textbox at (206, 469) on button:has-text('Enable')
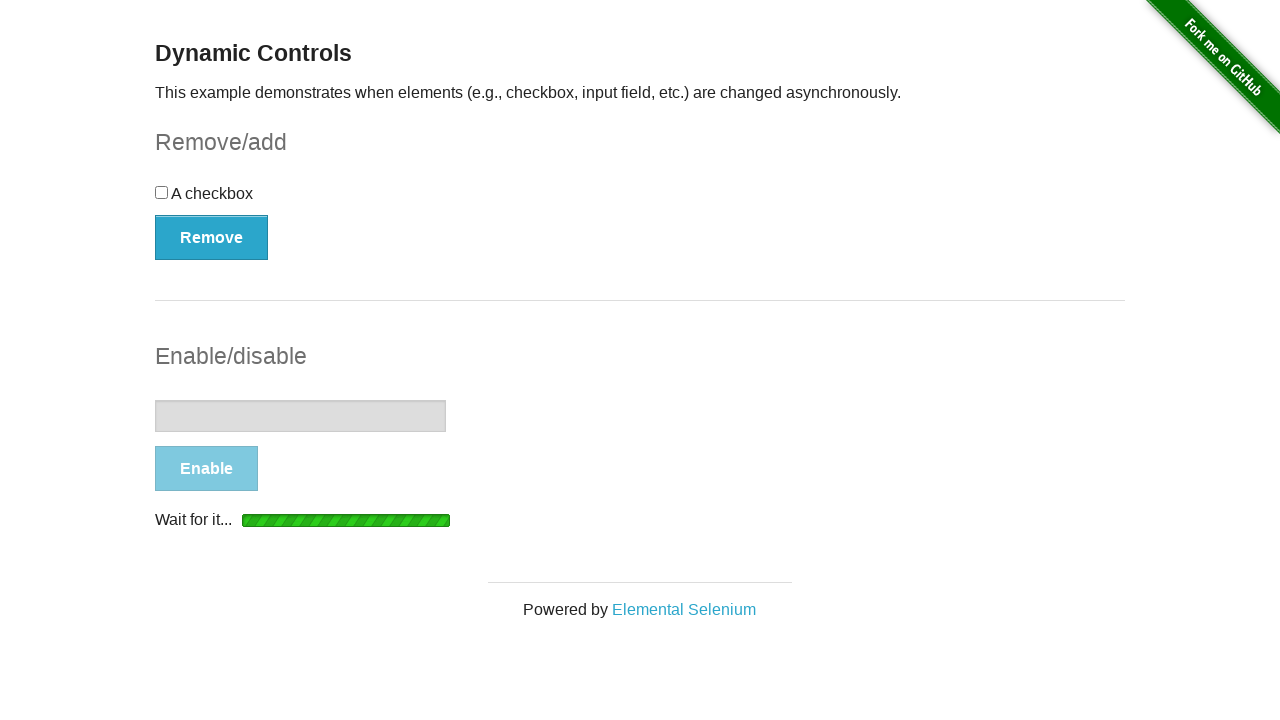

Textbox is now enabled and ready for input
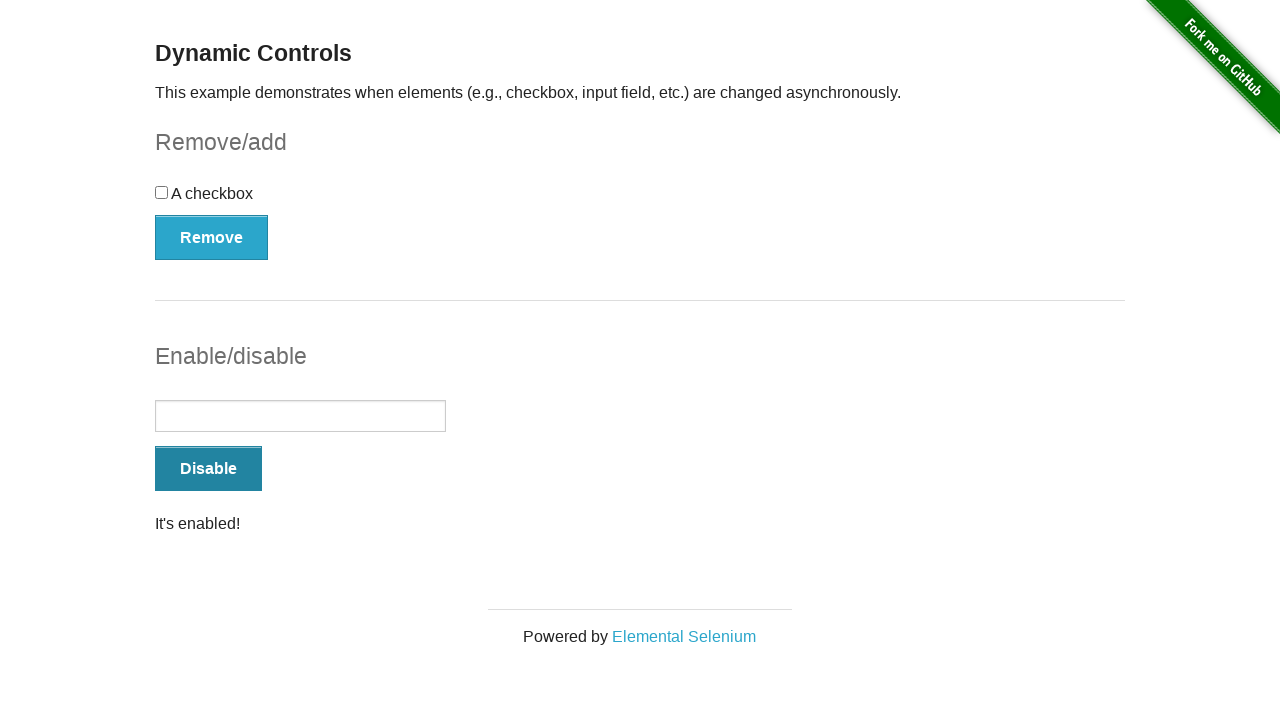

Typed 'Hello!' into the textbox on #input-example input[type='text']
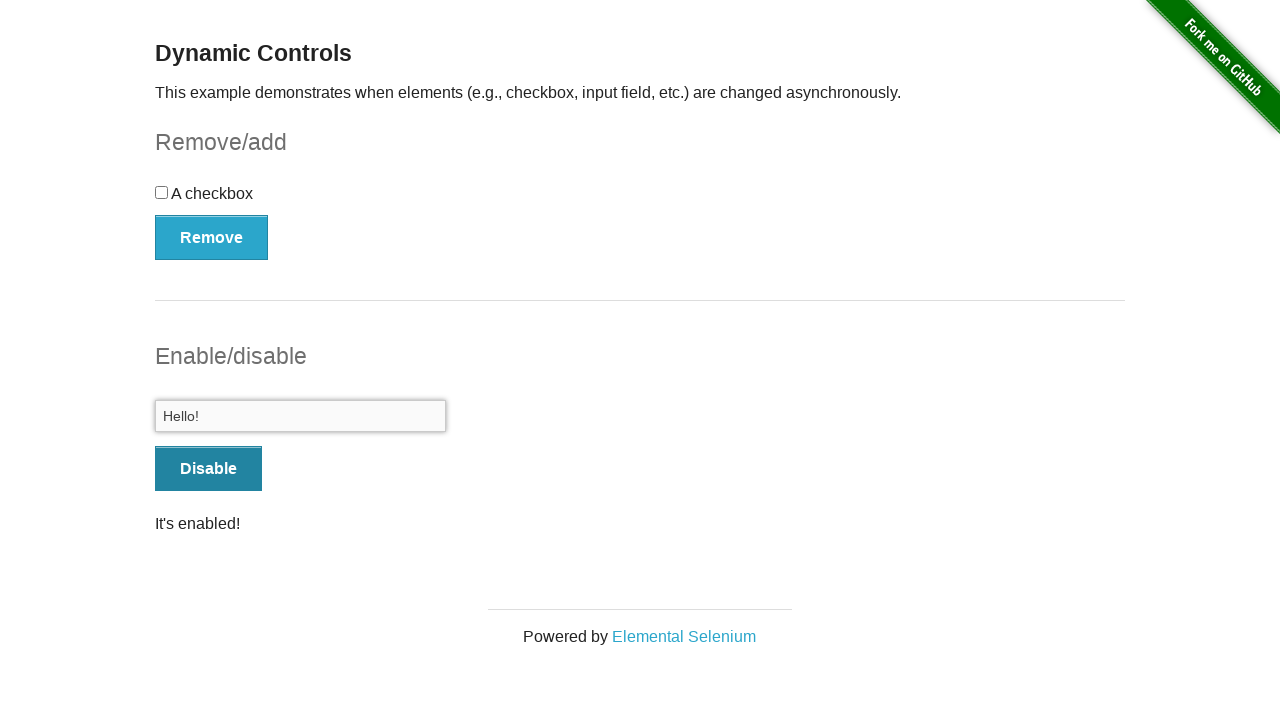

Verified that 'Hello!' was successfully entered into textbox
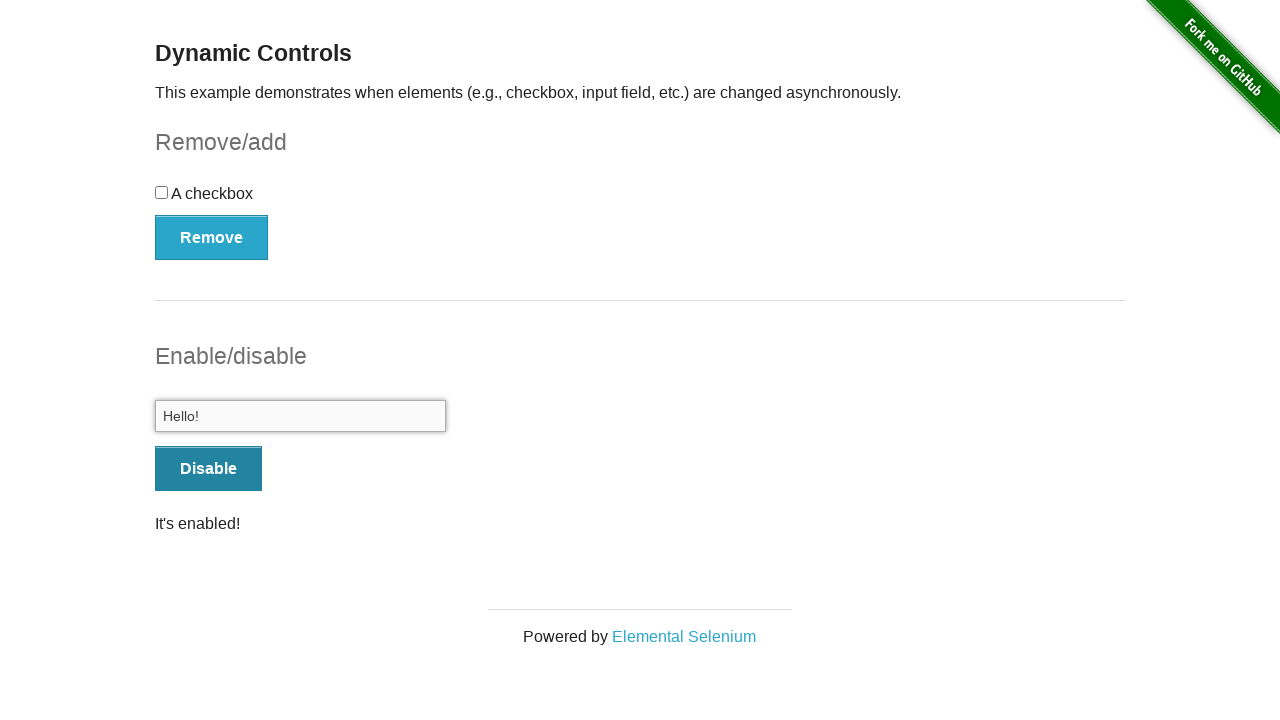

Cleared the textbox on #input-example input[type='text']
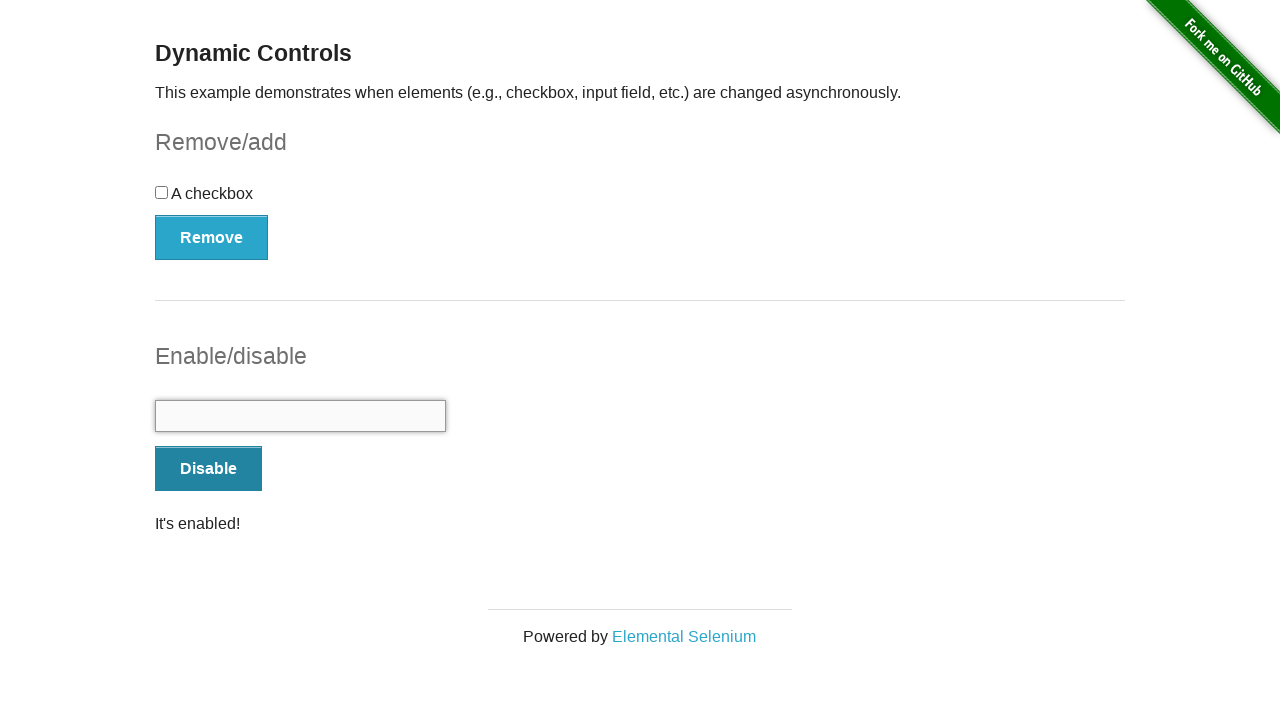

Verified that textbox is now empty
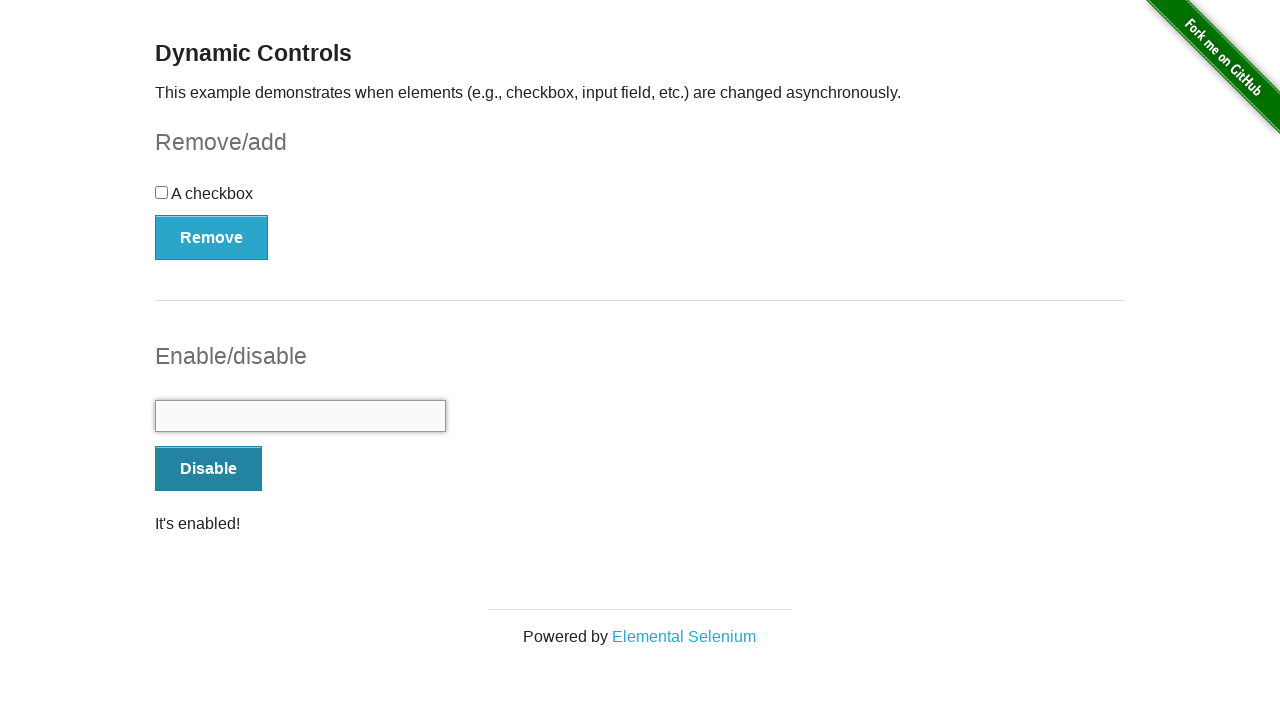

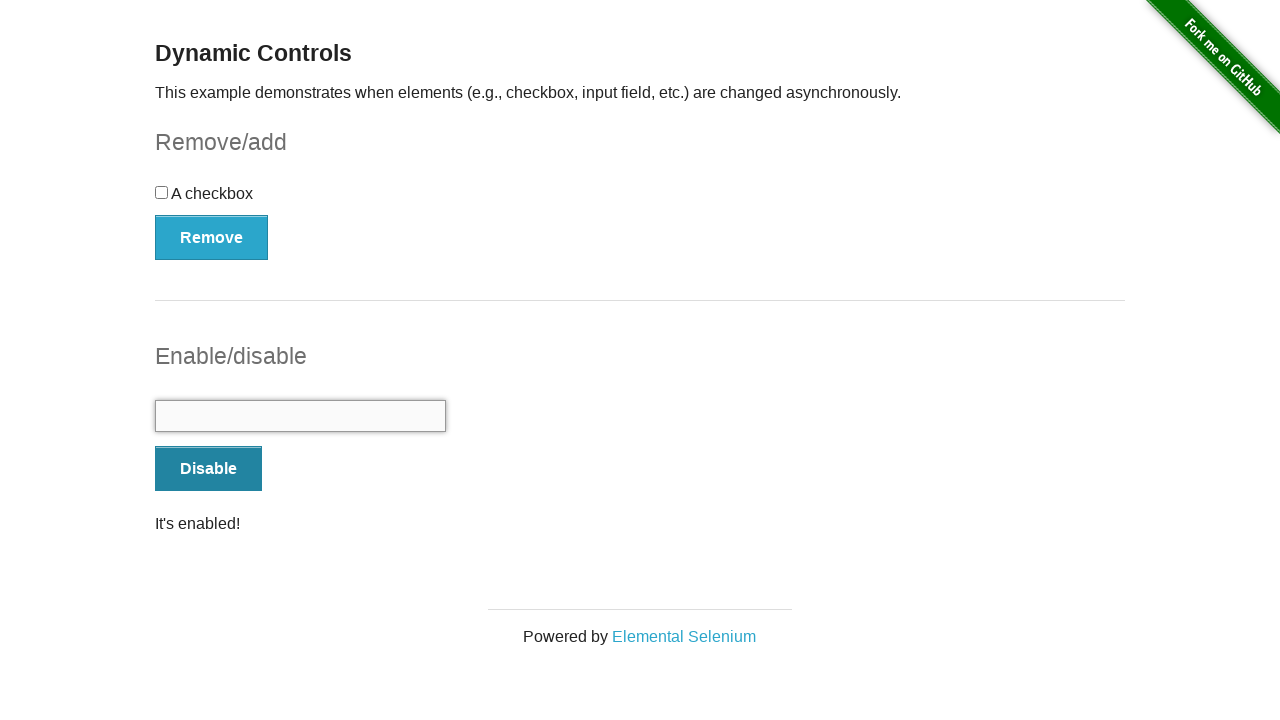